Navigates to W3Schools website and clicks on the Tutorials navigation button to open the tutorials menu

Starting URL: https://www.w3schools.com/

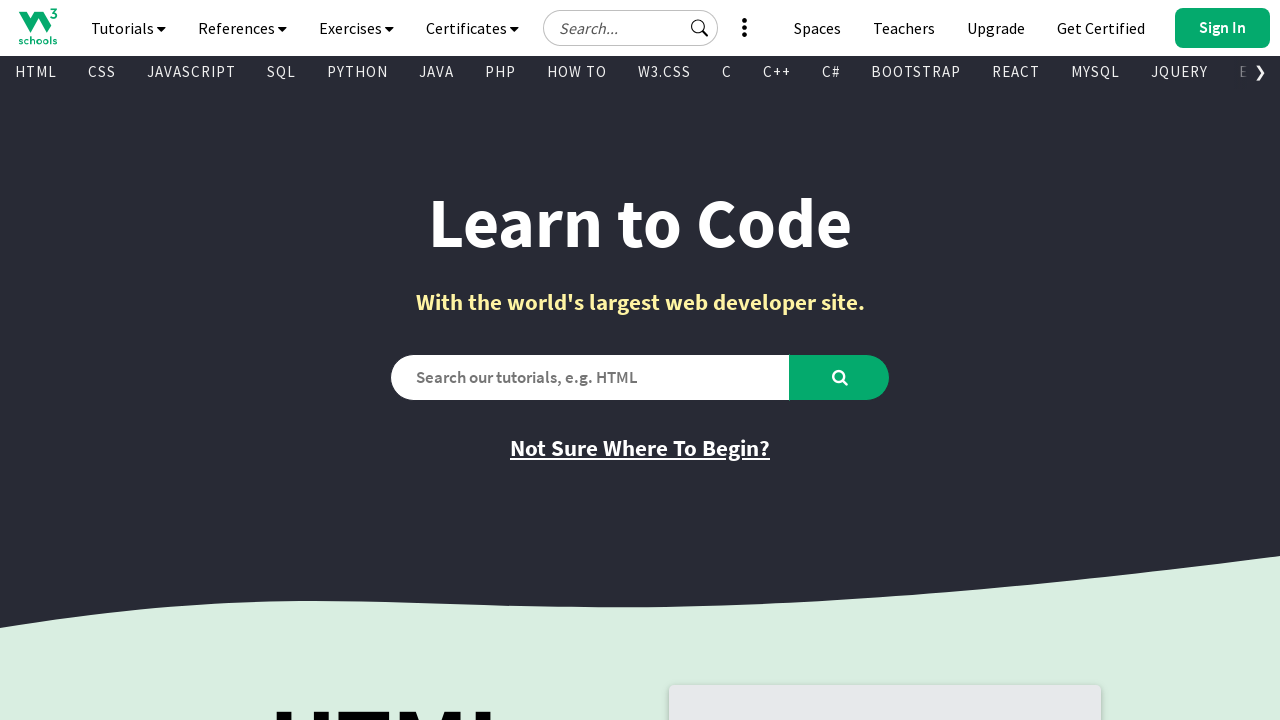

Clicked on the Tutorials navigation button at (128, 28) on #navbtn_tutorials
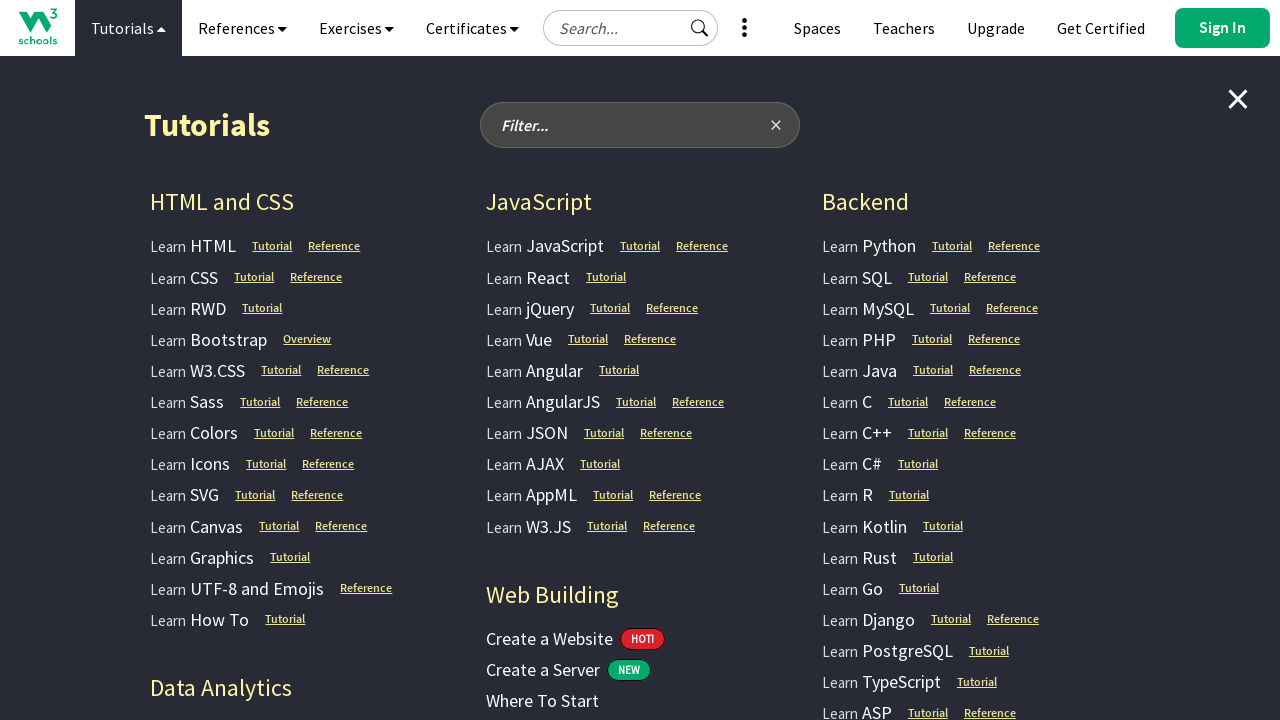

Waited 500ms for tutorials menu to be visible
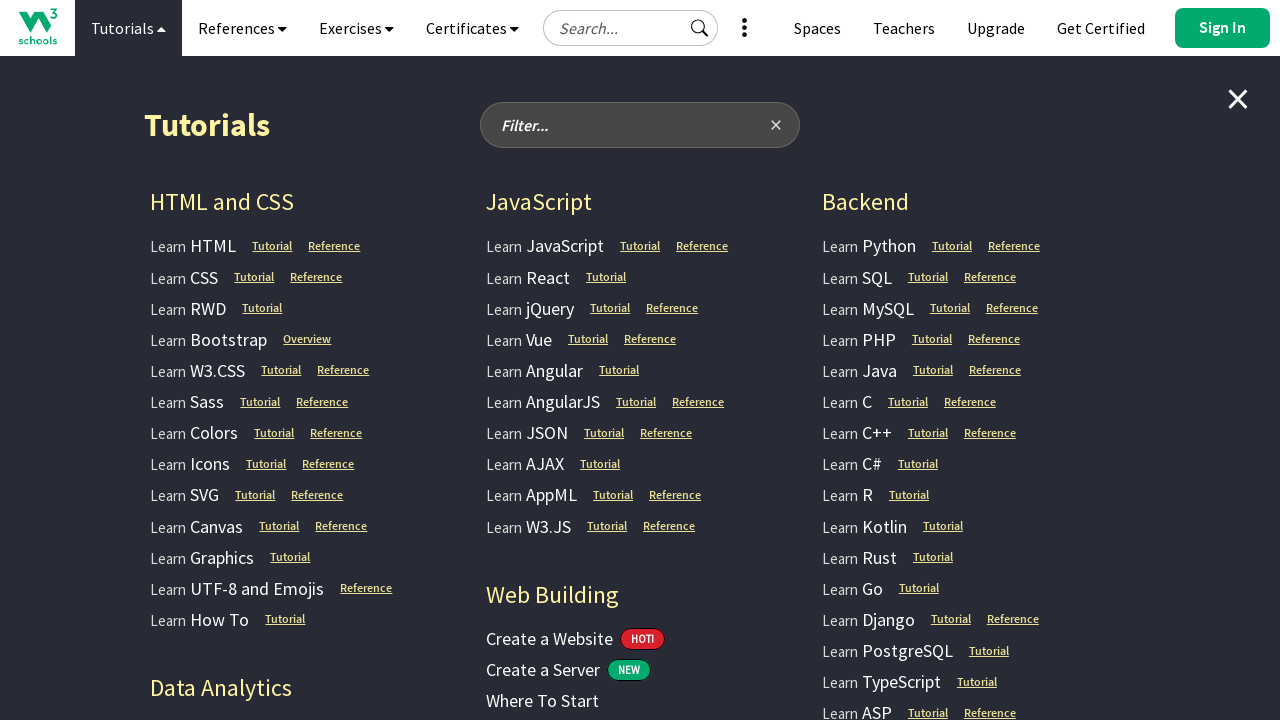

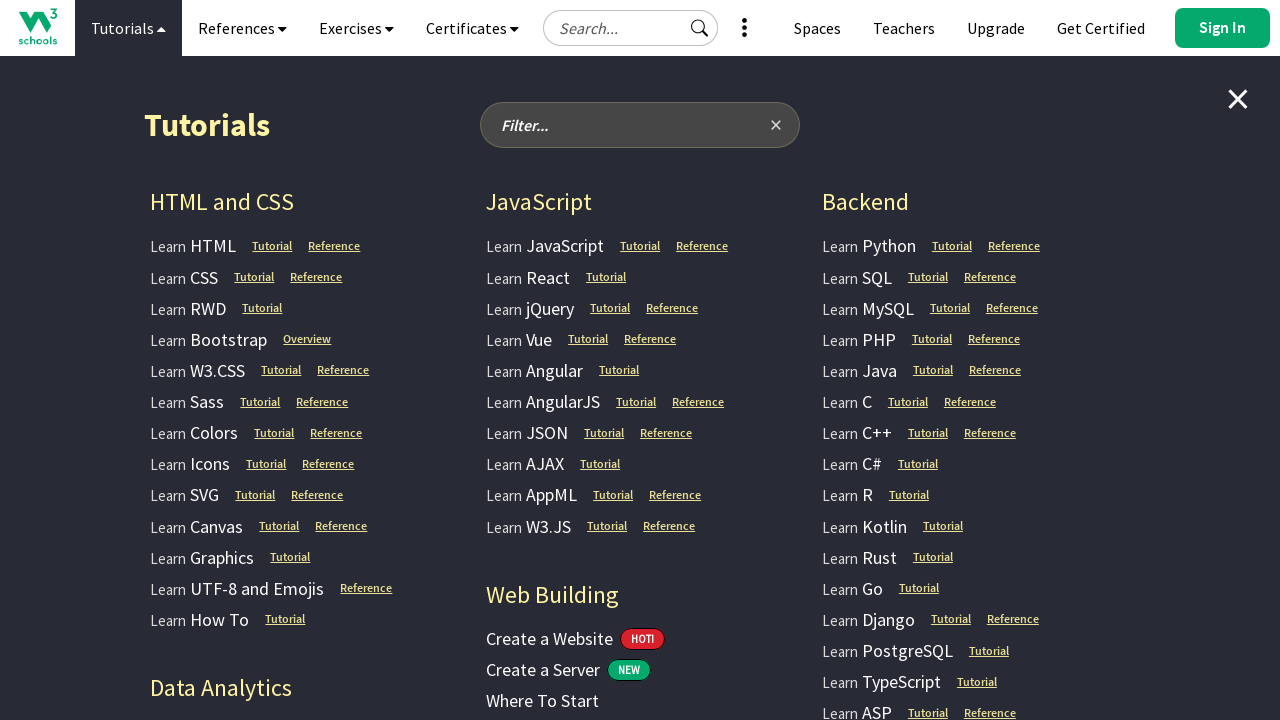